Tests that entering an invalid phone number length displays phone validation error

Starting URL: https://alada.vn/tai-khoan/dang-ky.html

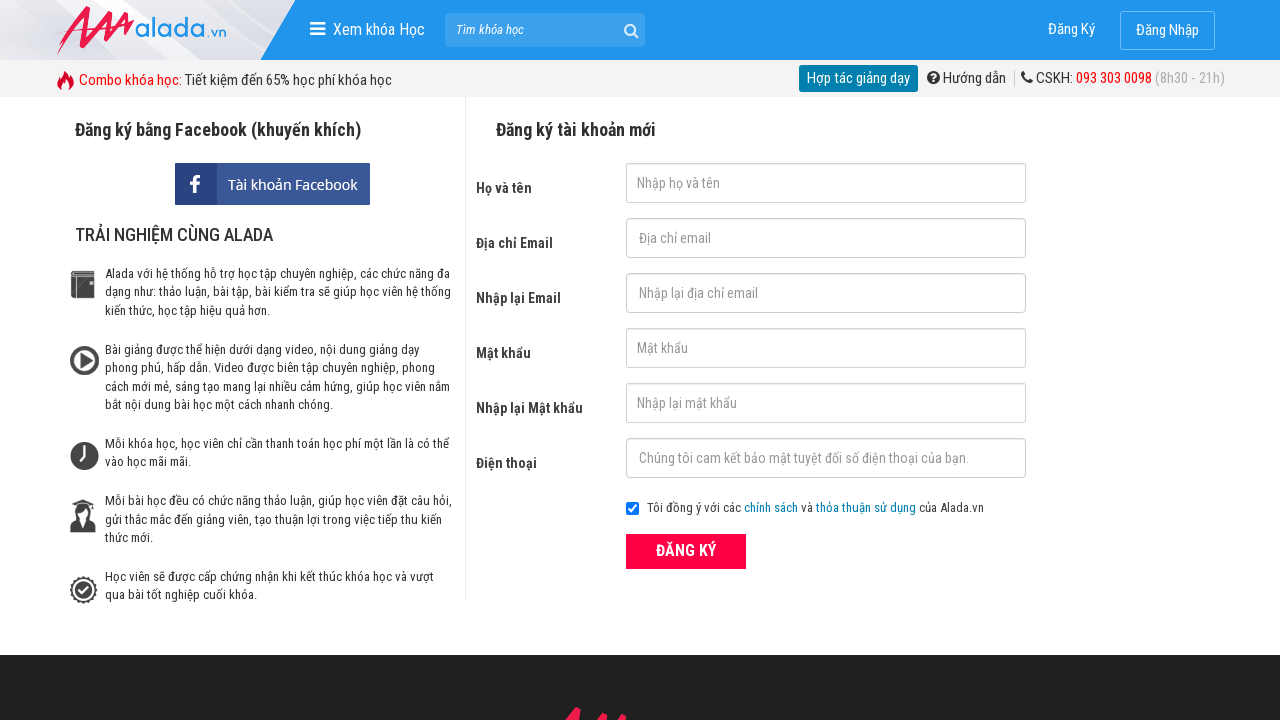

Filled first name field with 'Chang' on //input[@id='txtFirstname']
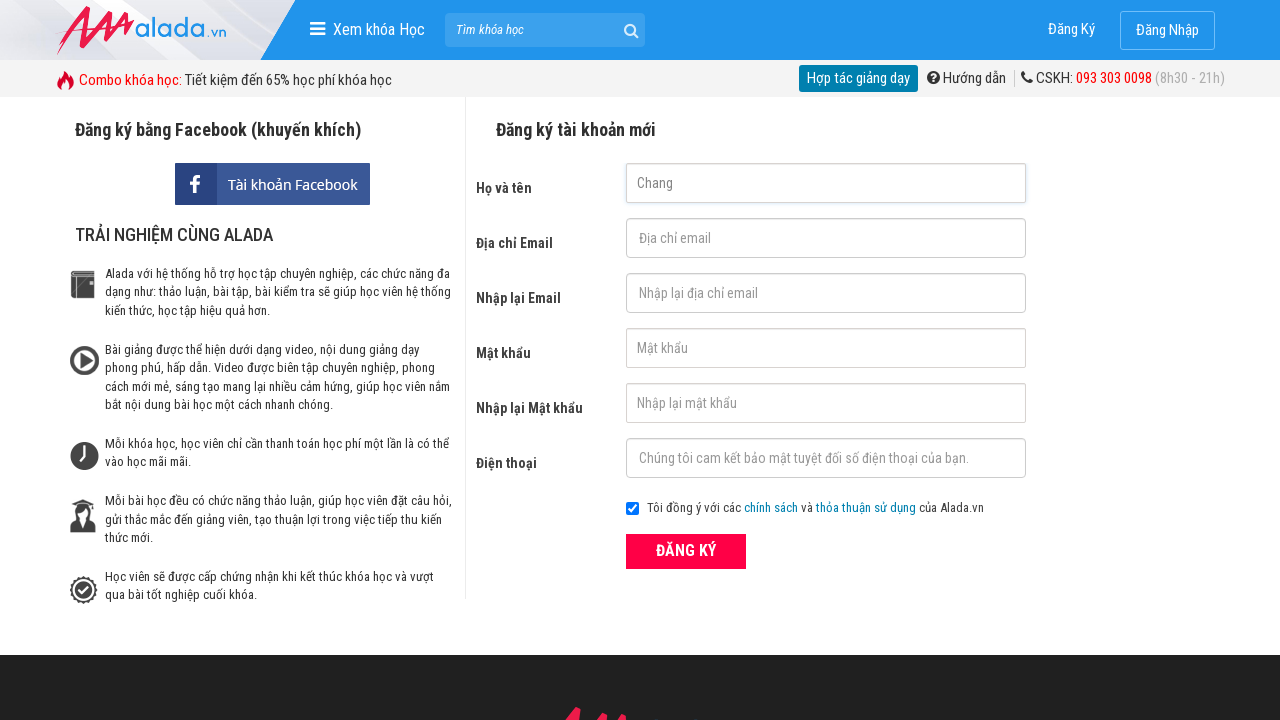

Filled email field with 'changhtt@icetea.com' on //input[@id='txtEmail']
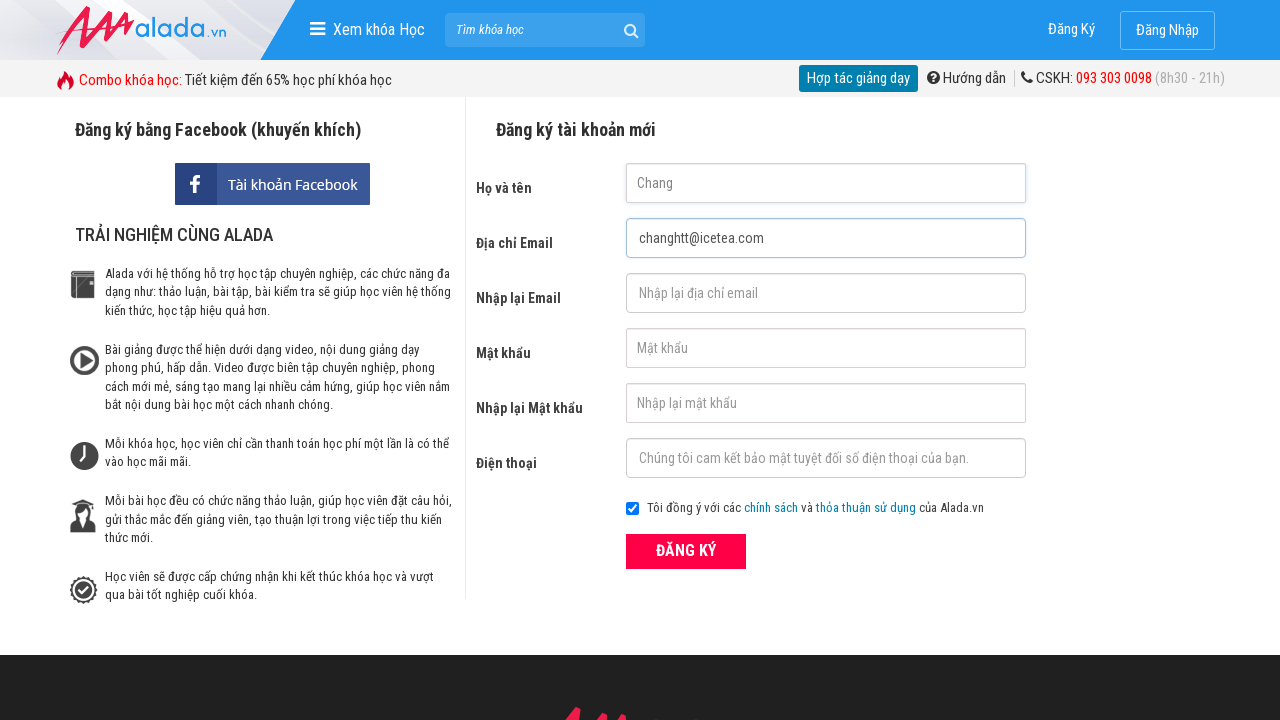

Filled confirm email field with 'changhtt@icetea.com' on //input[@id='txtCEmail']
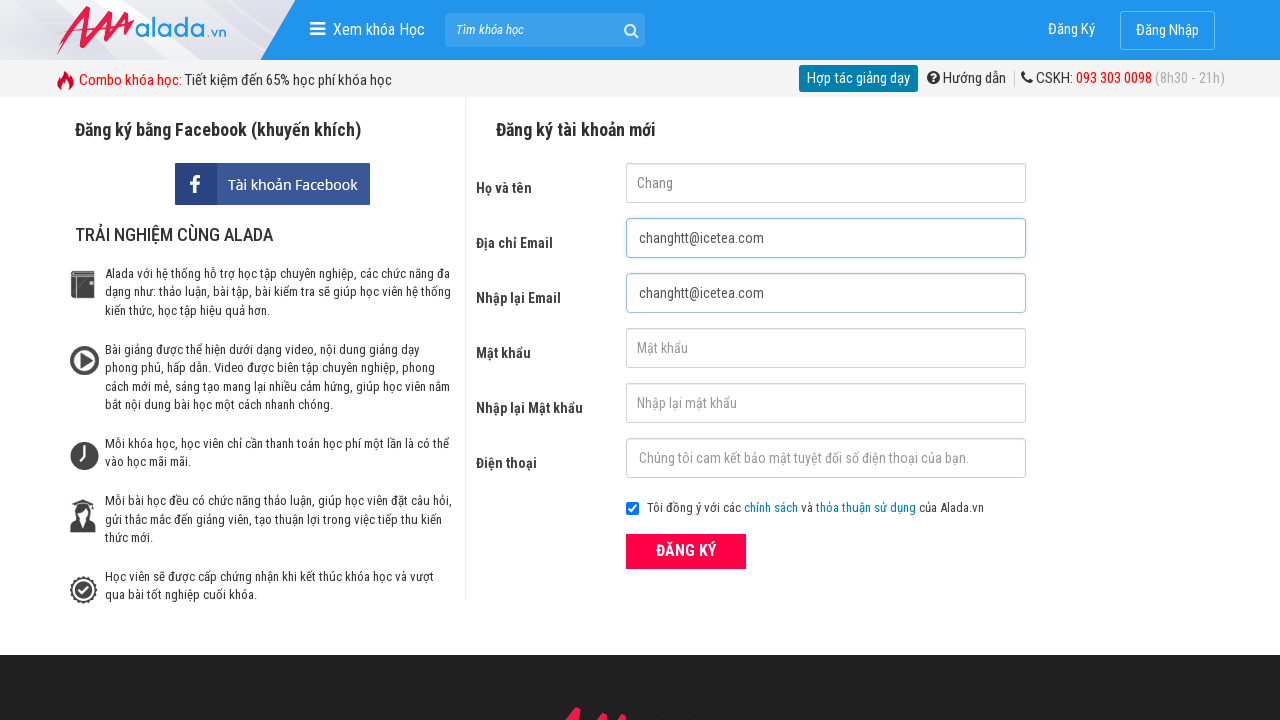

Filled password field with '123123' on //input[@id='txtPassword']
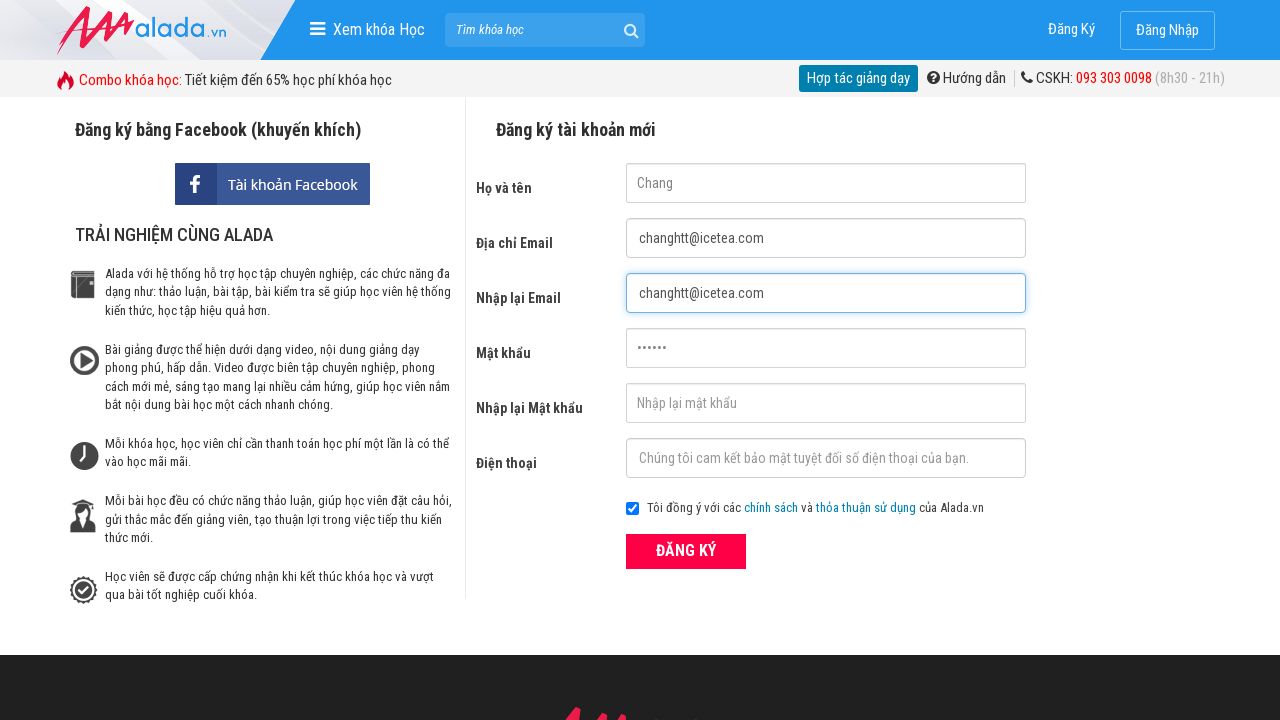

Filled confirm password field with '123123' on //input[@id='txtCPassword']
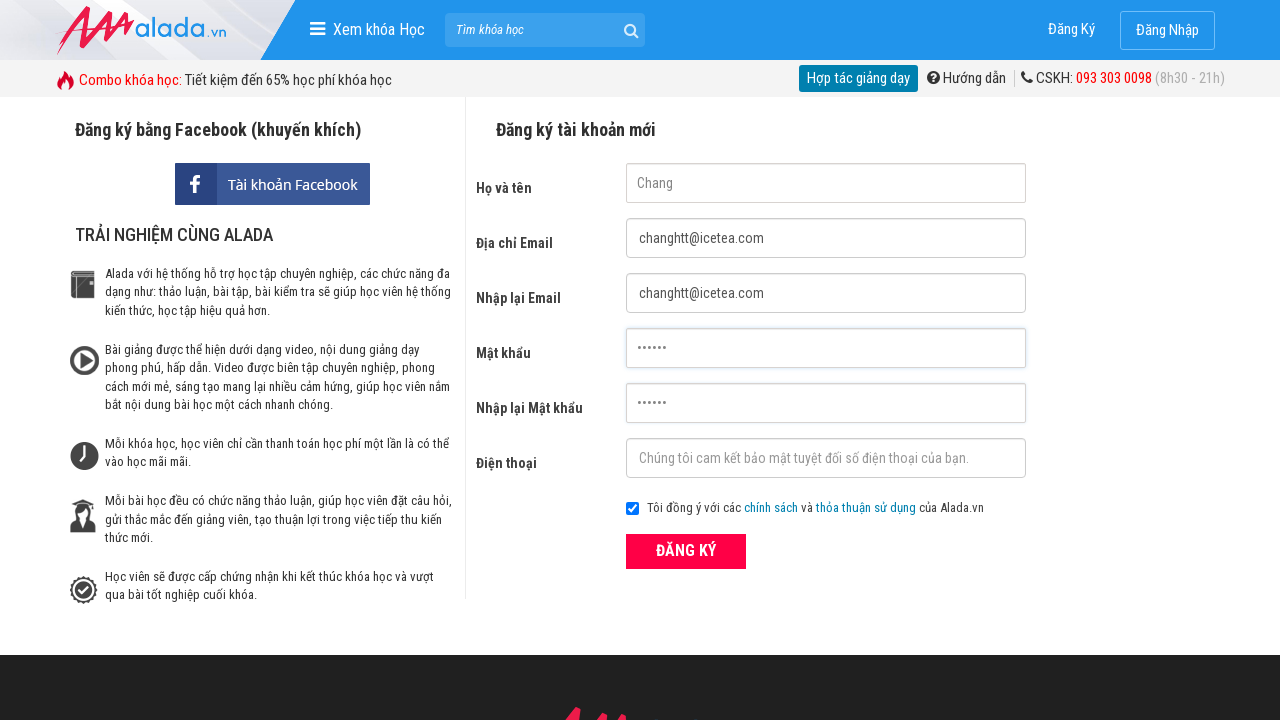

Filled phone number field with invalid length '0379423' on //input[@id='txtPhone']
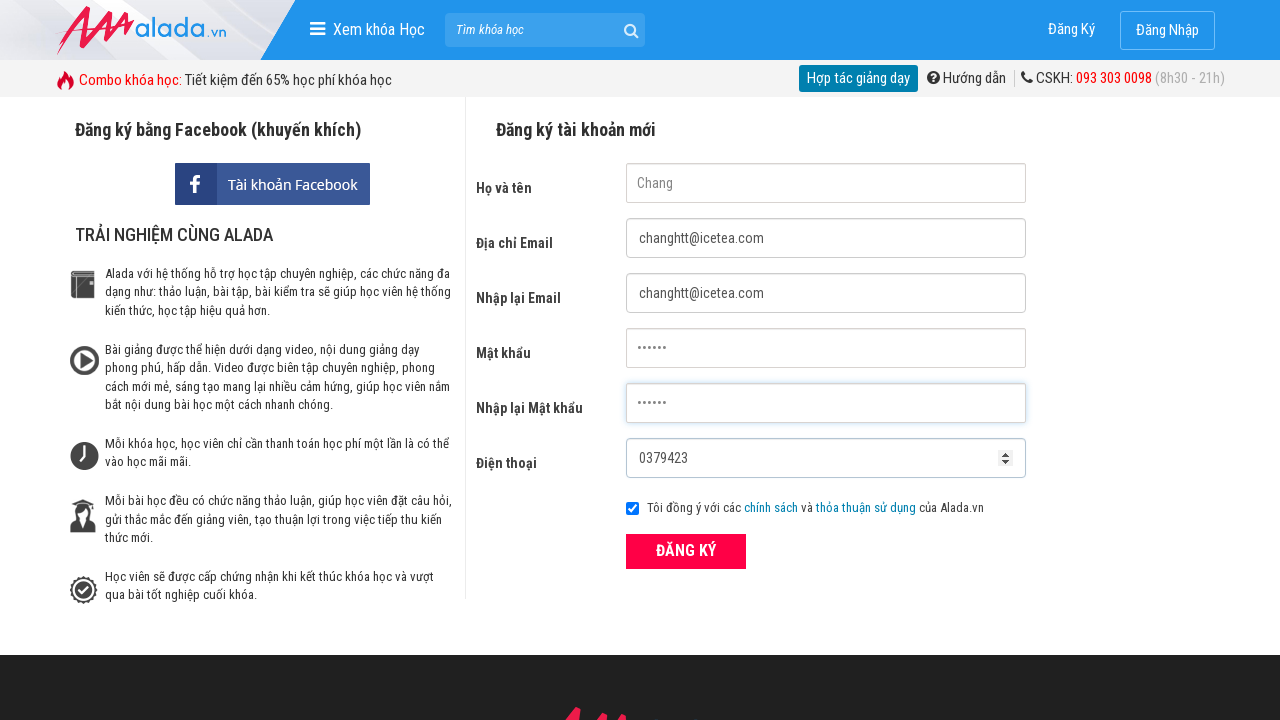

Clicked submit button to register at (686, 551) on xpath=//button[@class='btn_pink_sm fs16']
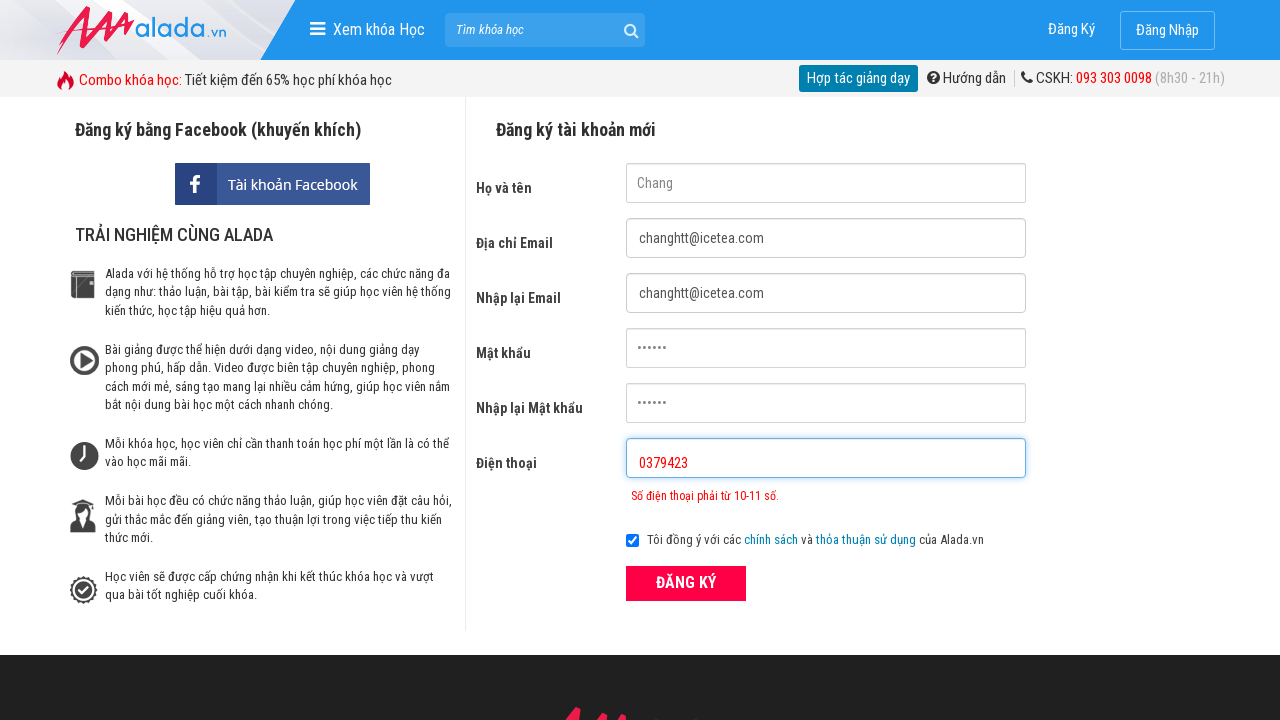

Phone validation error message appeared: 'Số điện thoại phải từ 10-11 số.'
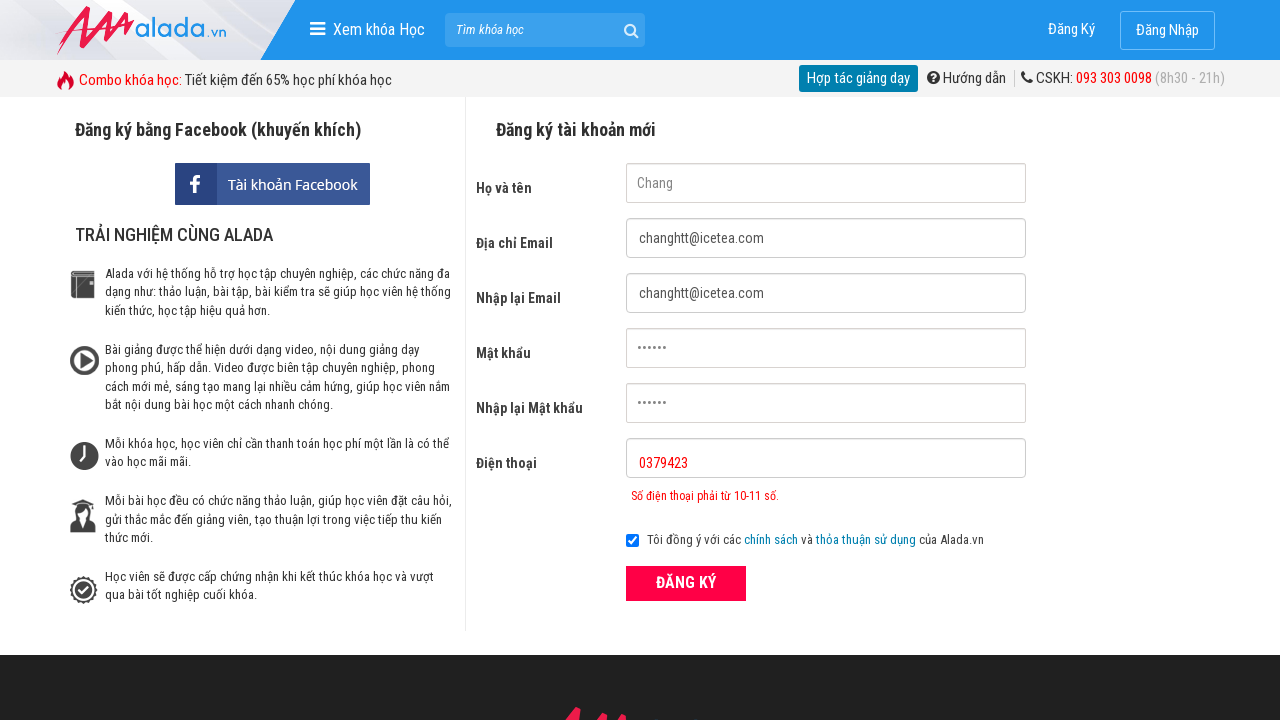

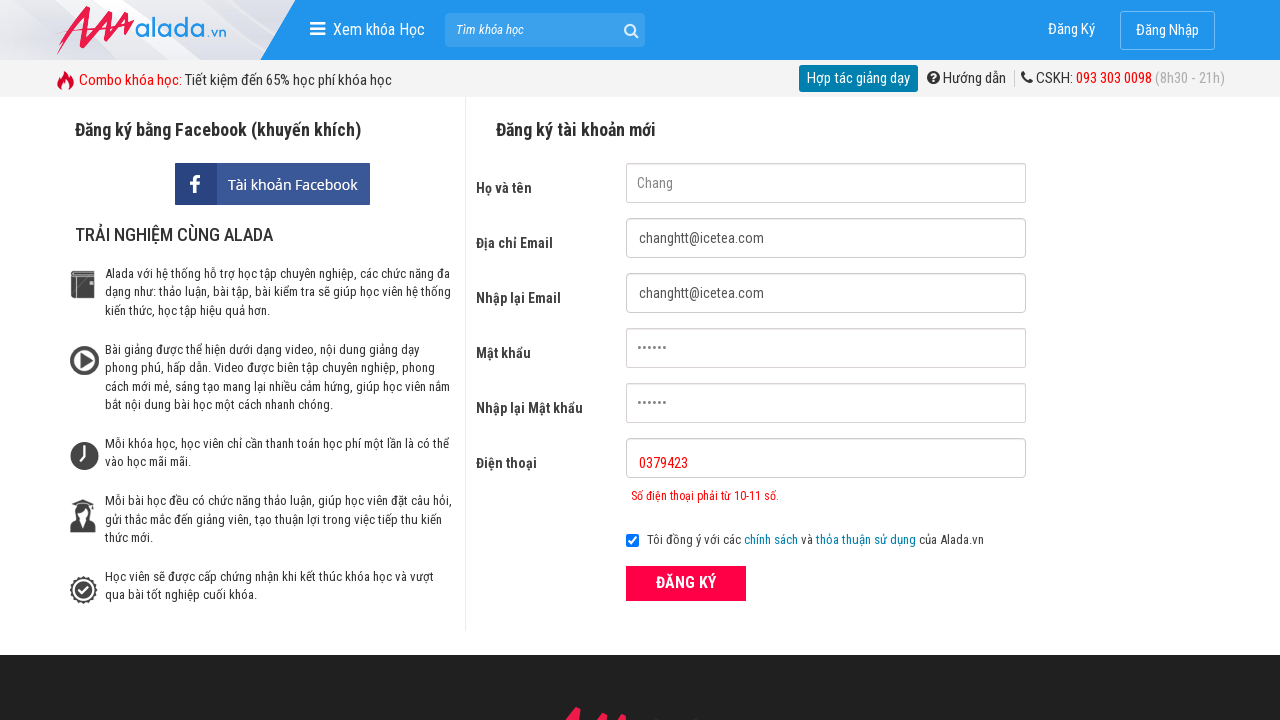